Tests clicking a link using link text selector and verifying the alert

Starting URL: https://igorsmasc.github.io/botoes_atividade_selenium/

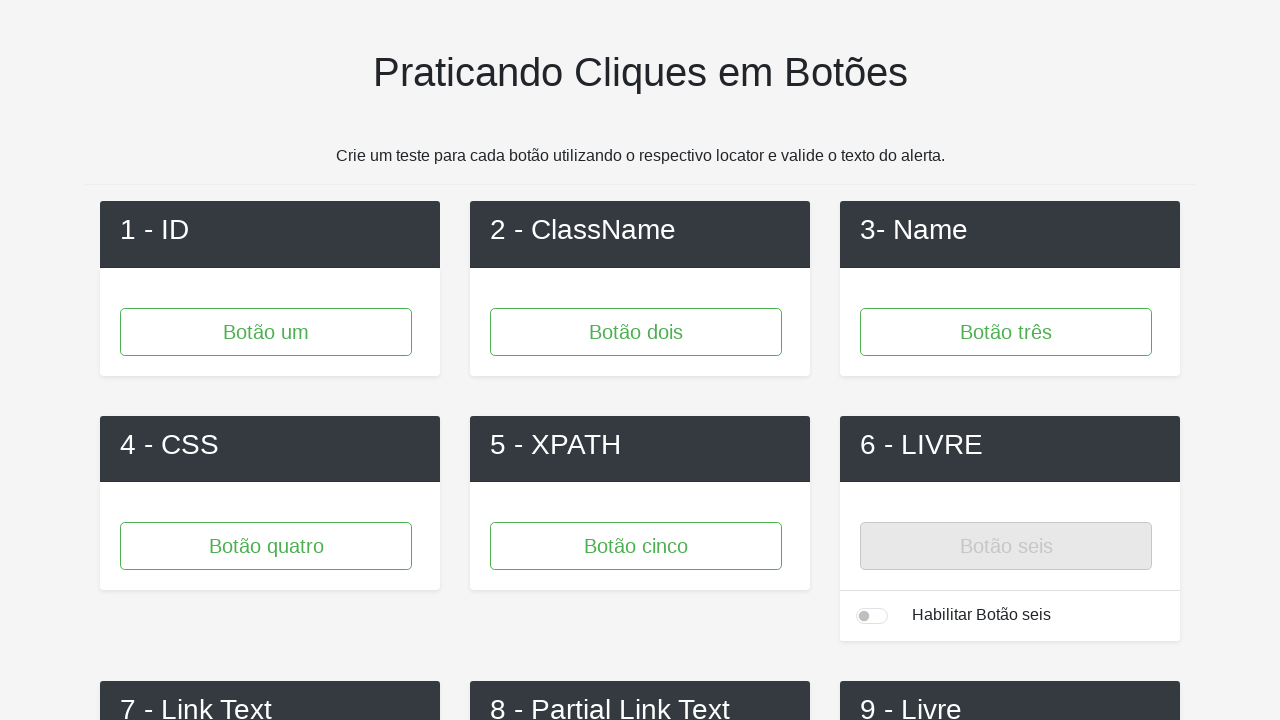

Clicked link with text 'Link 1' at (270, 361) on text=Link 1
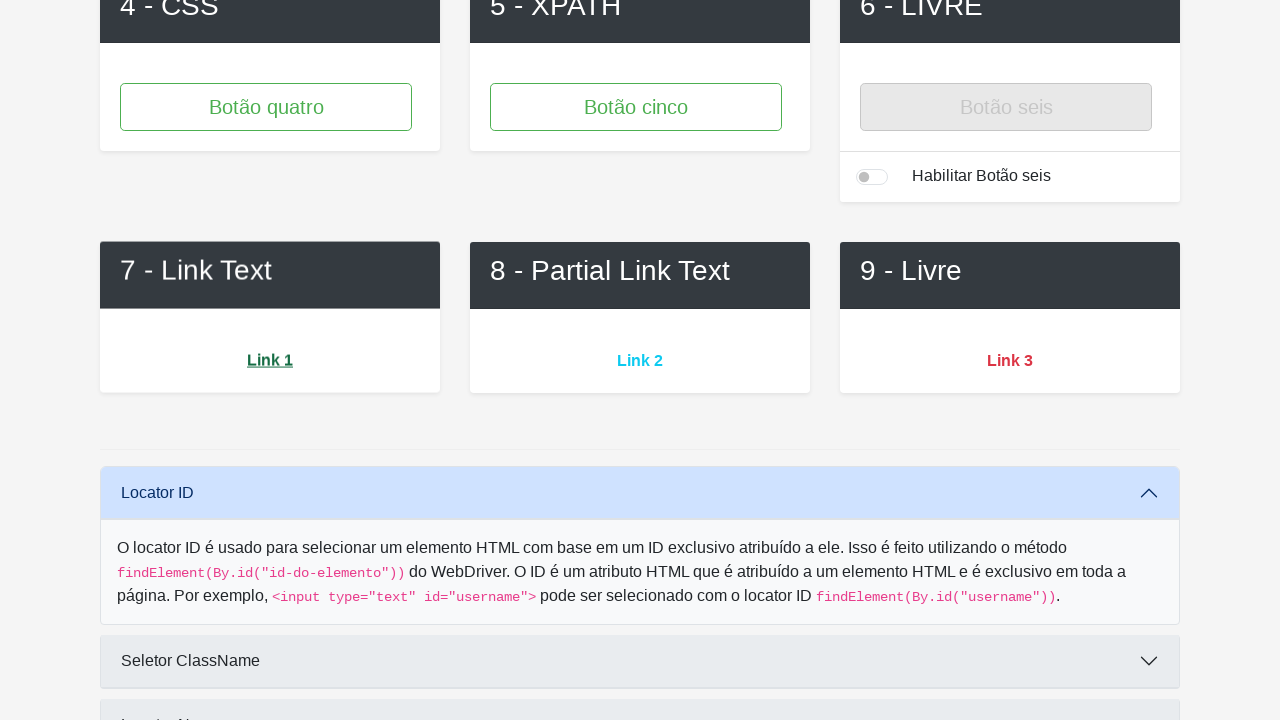

Set up dialog handler to accept alerts
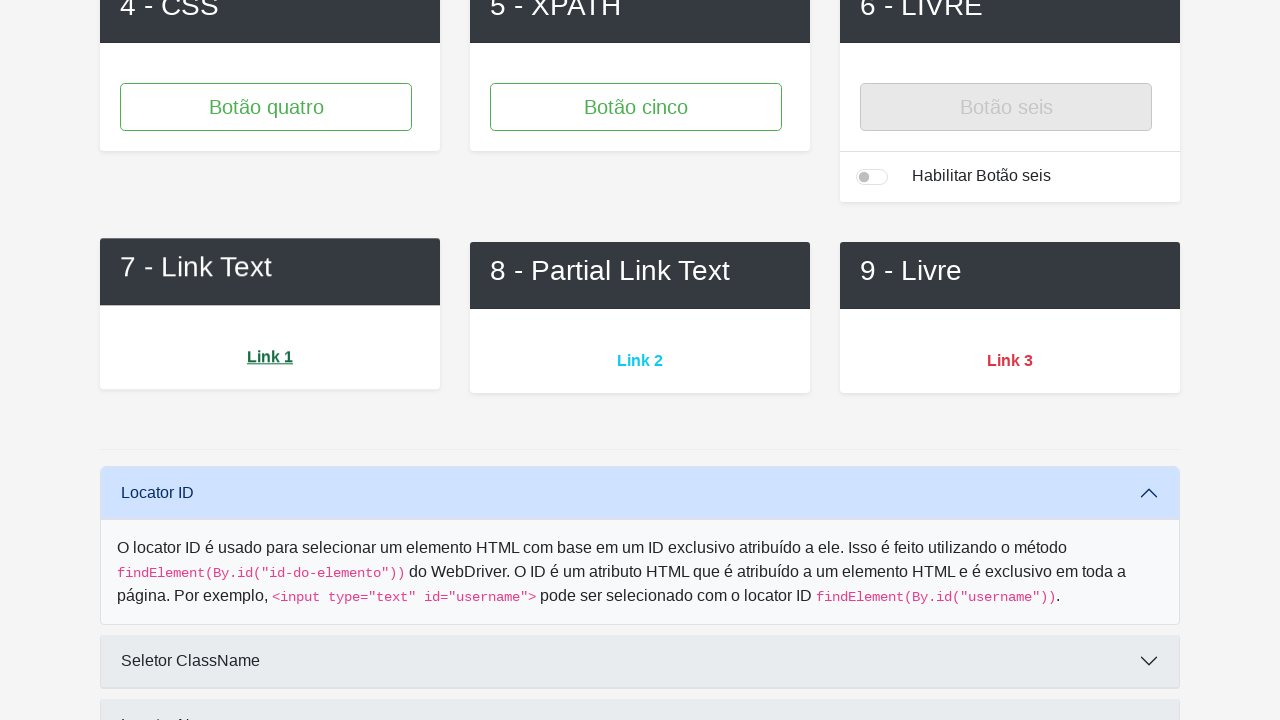

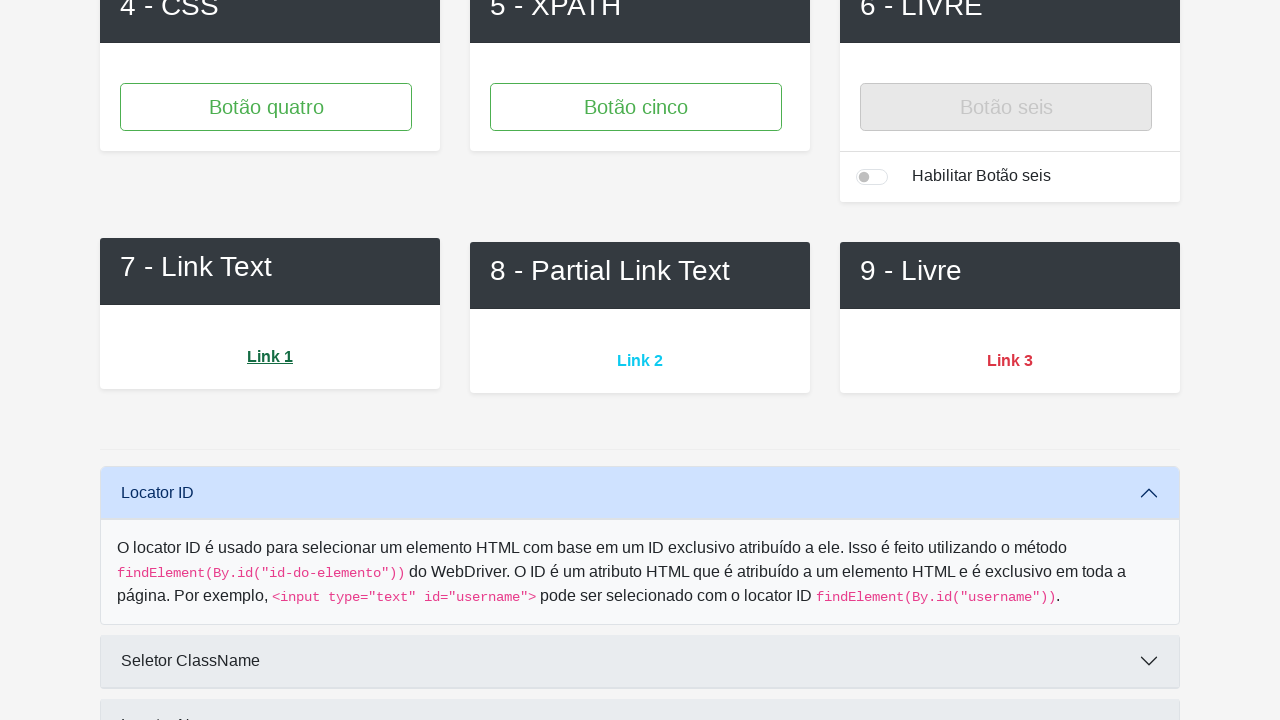